Navigates to Rubber Ducks page and sorts the products by name using the sort filter

Starting URL: http://litecart.stqa.ru/en/

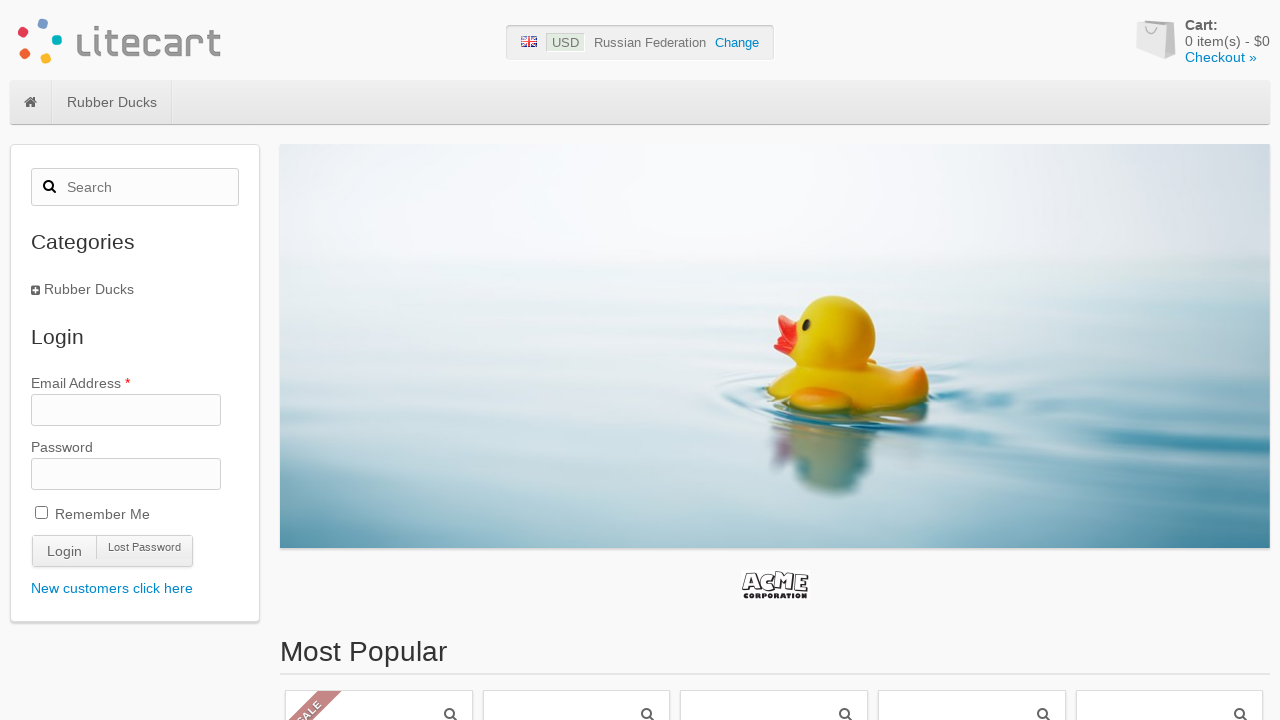

Clicked on Rubber Ducks menu item at (112, 102) on #site-menu .category-1 > a
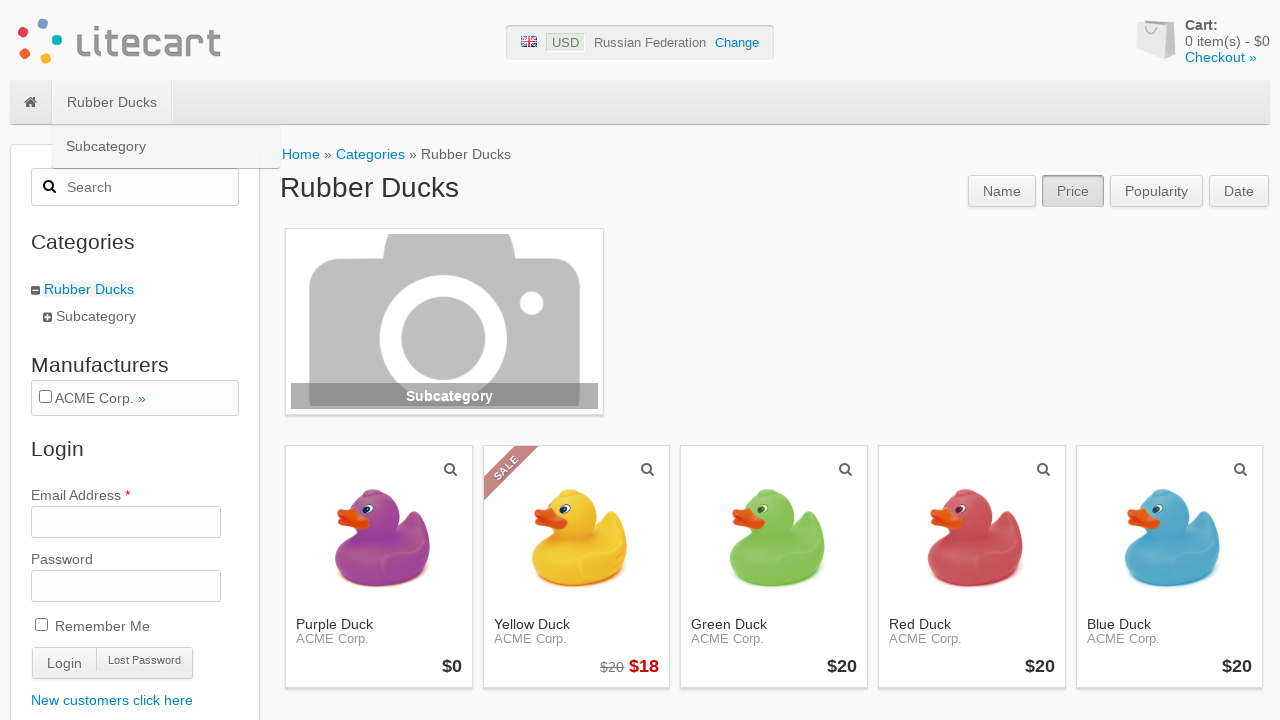

Rubber Ducks page loaded with product names visible
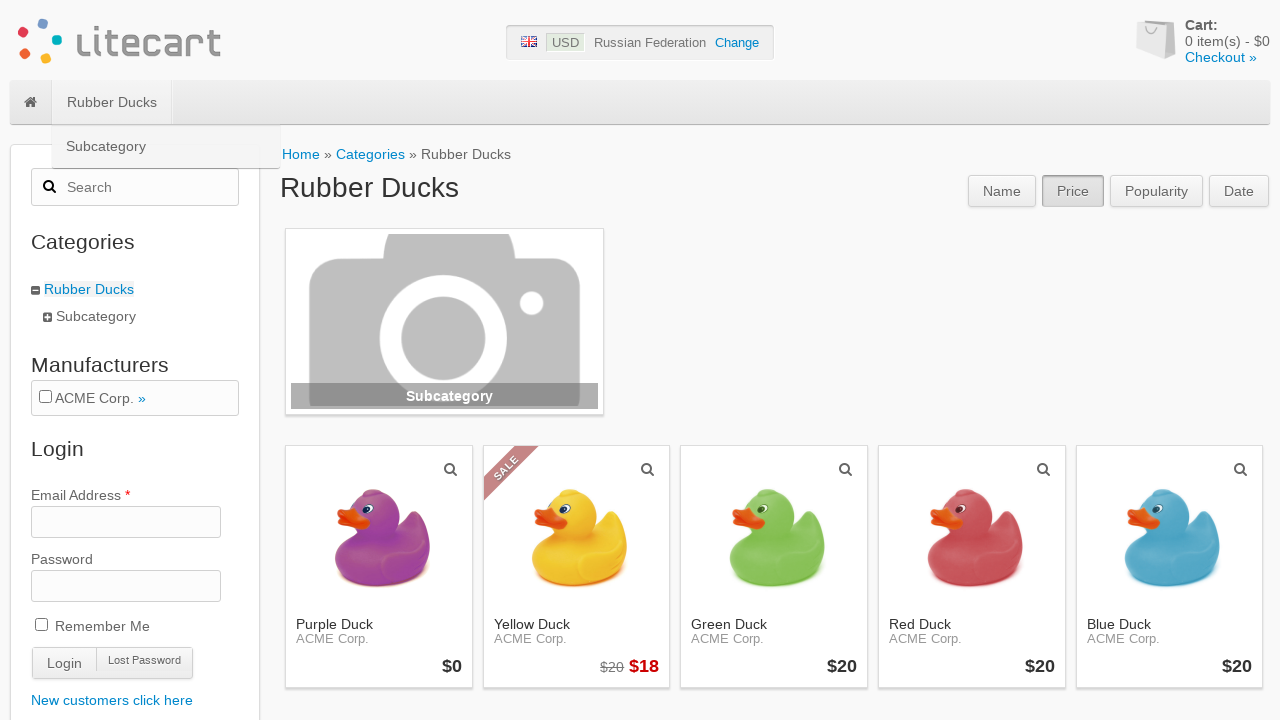

Clicked sort by name filter button at (1002, 191) on nav.filter > a:first-child
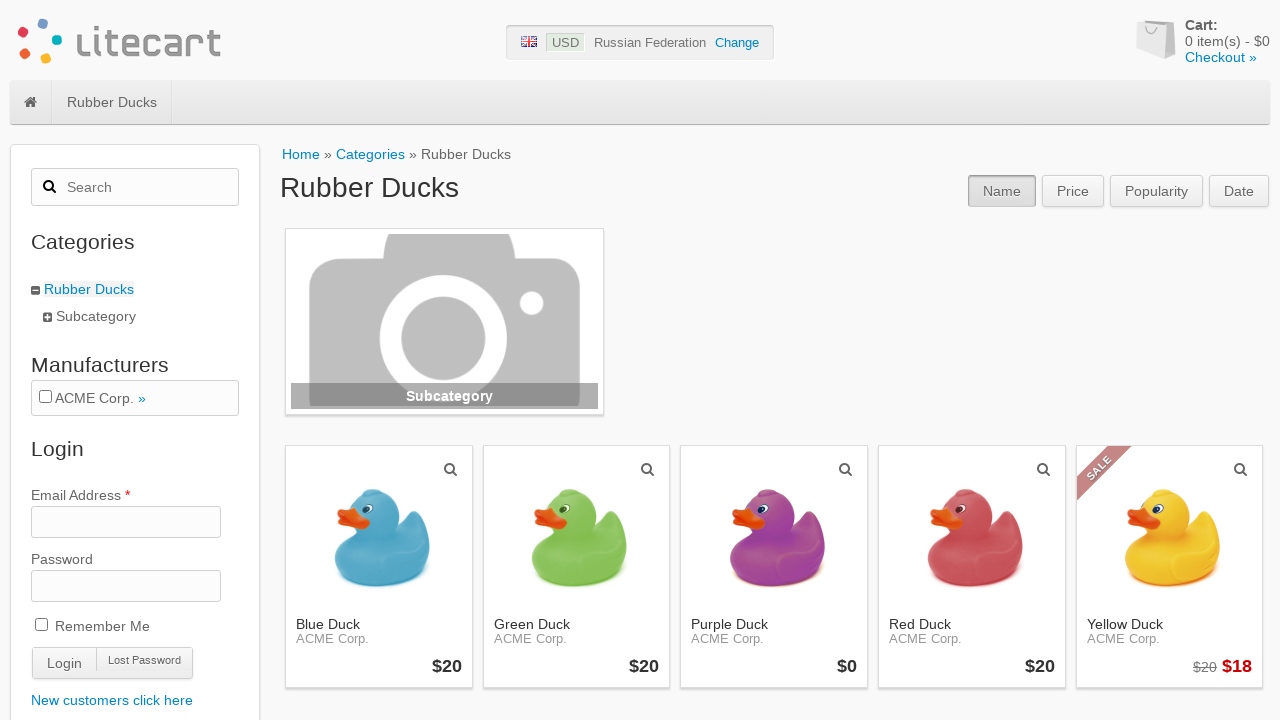

Products sorted by name and results displayed
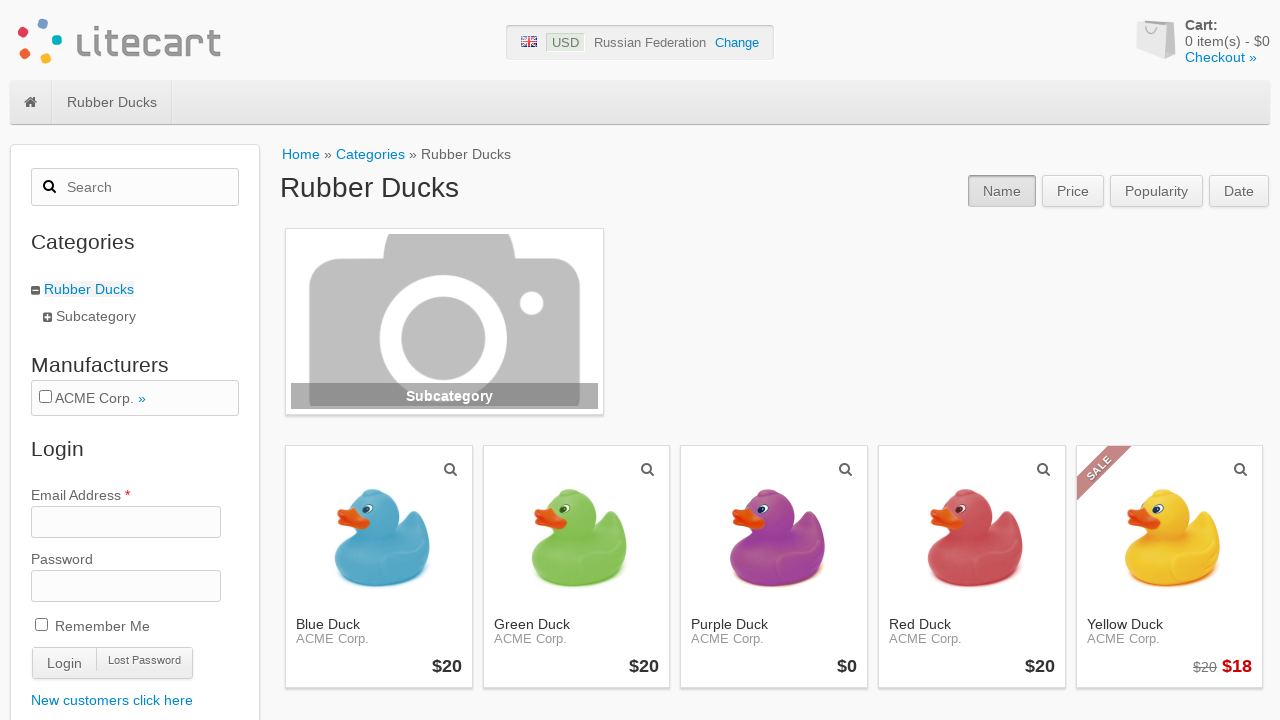

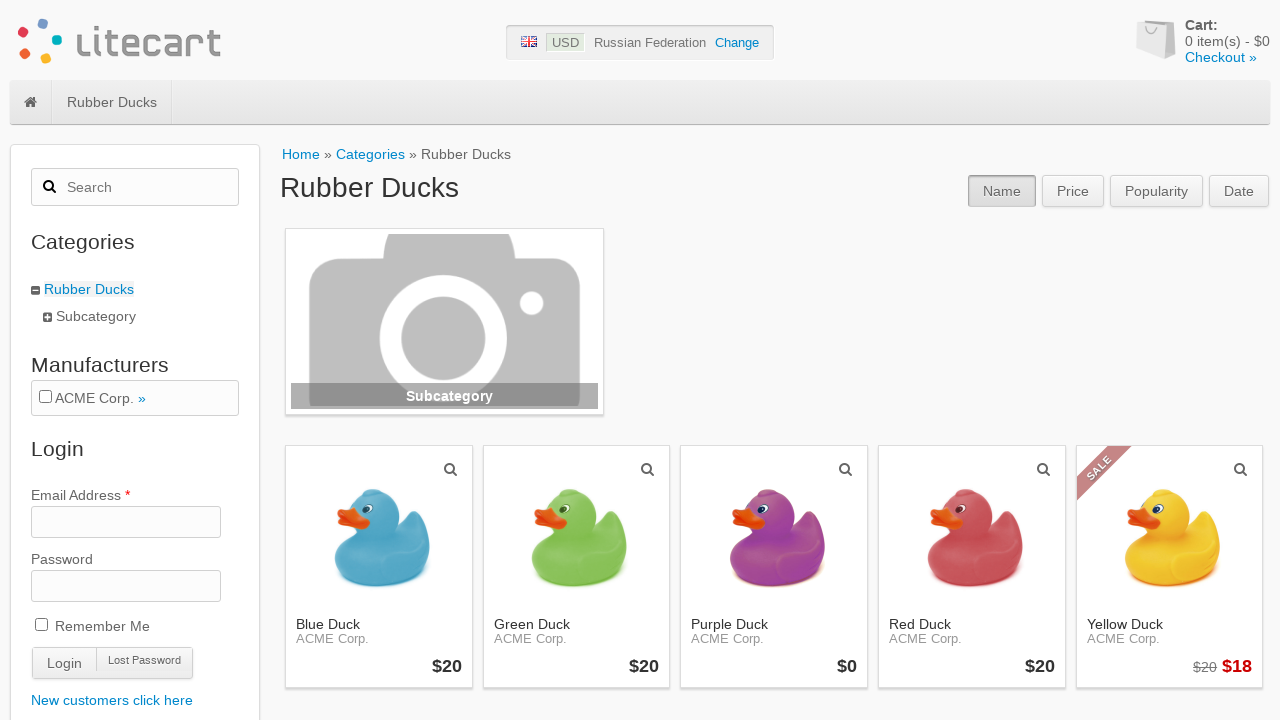